Tests clearing the complete state of all items by checking and unchecking the toggle all

Starting URL: https://demo.playwright.dev/todomvc

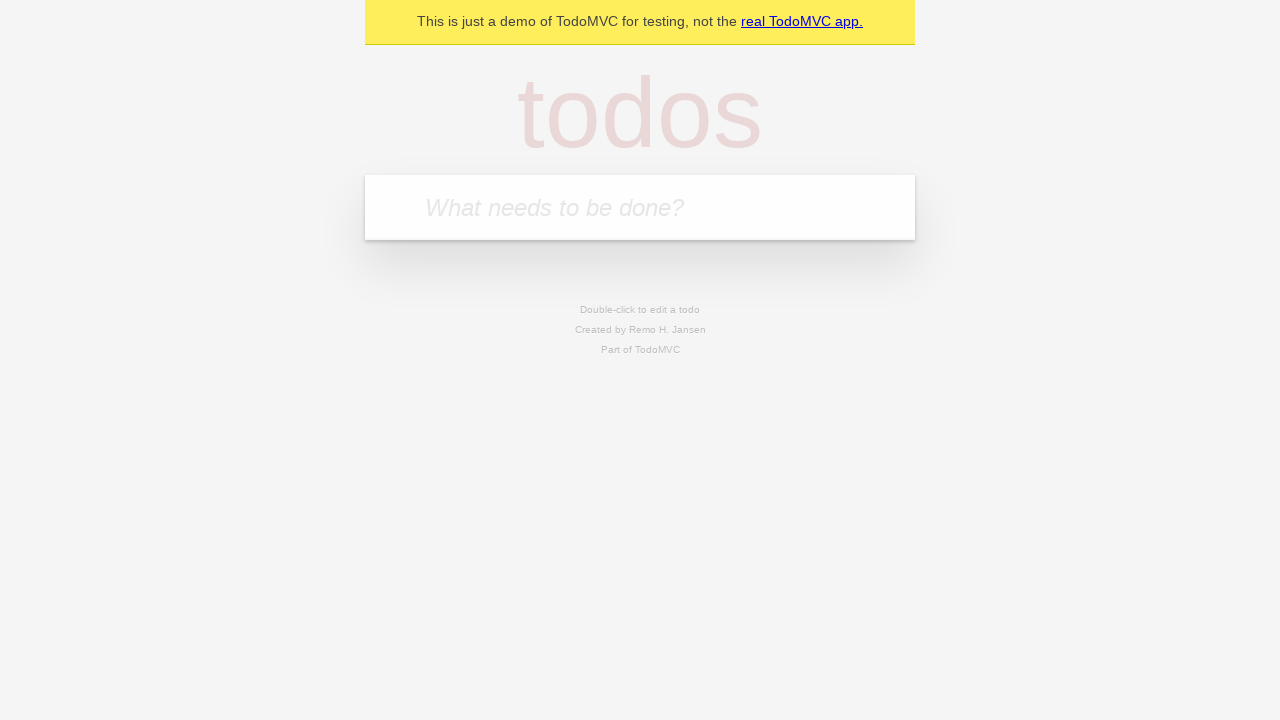

Filled todo input with 'buy some cheese' on internal:attr=[placeholder="What needs to be done?"i]
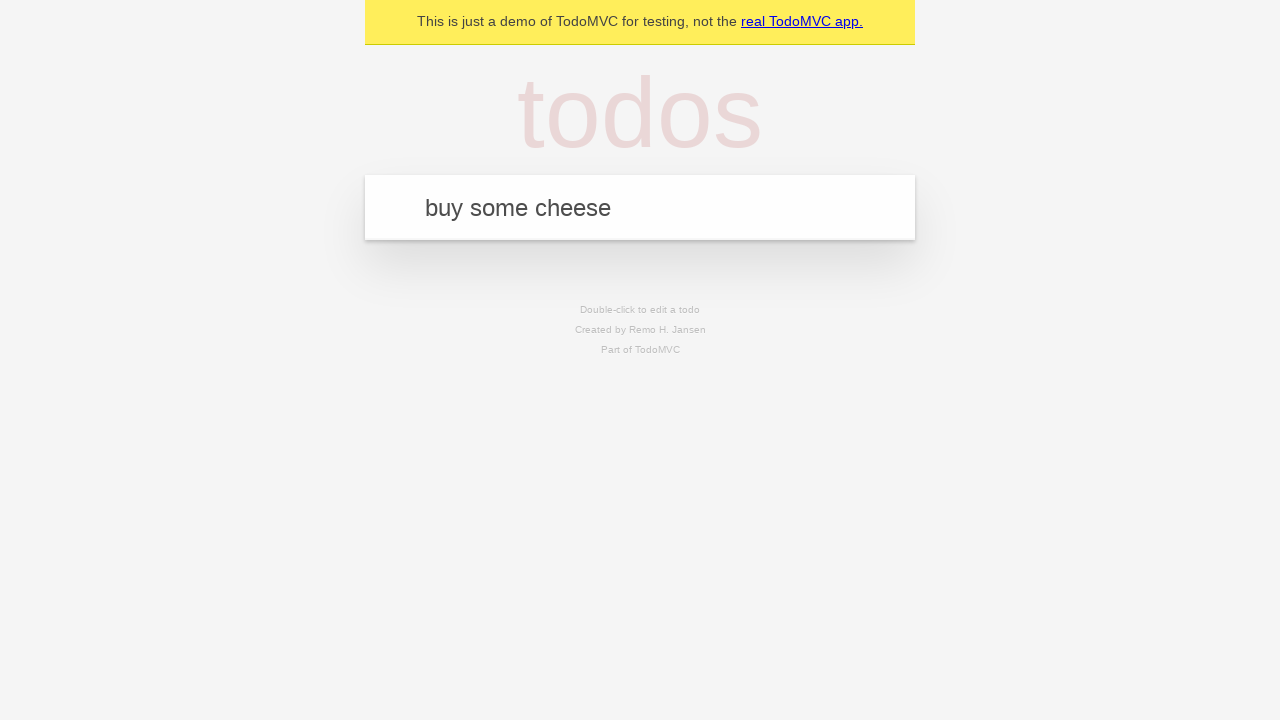

Pressed Enter to create todo 'buy some cheese' on internal:attr=[placeholder="What needs to be done?"i]
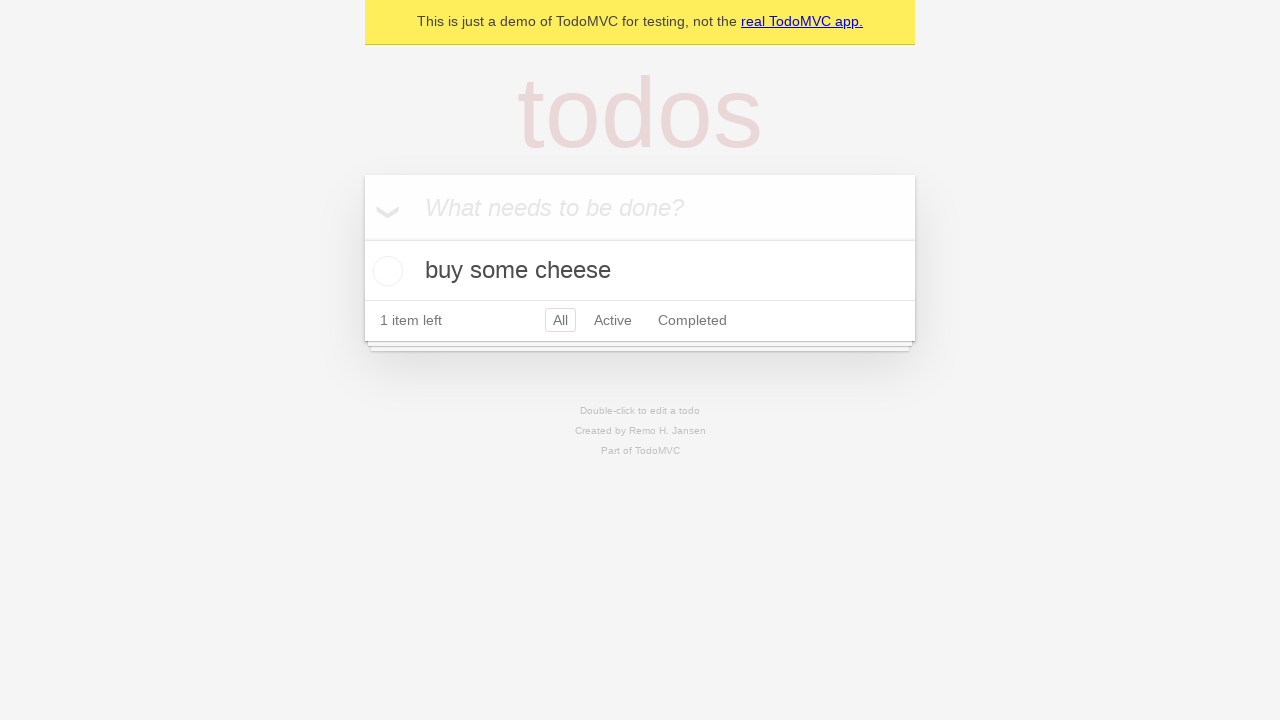

Filled todo input with 'feed the cat' on internal:attr=[placeholder="What needs to be done?"i]
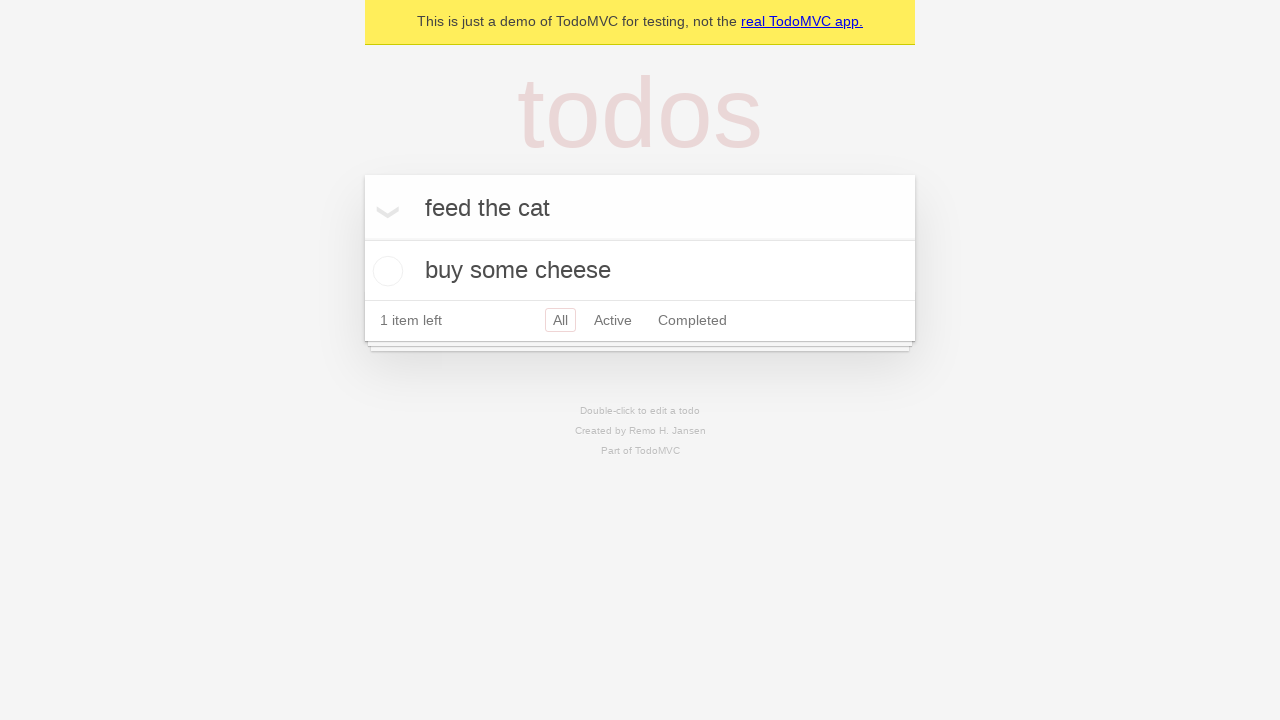

Pressed Enter to create todo 'feed the cat' on internal:attr=[placeholder="What needs to be done?"i]
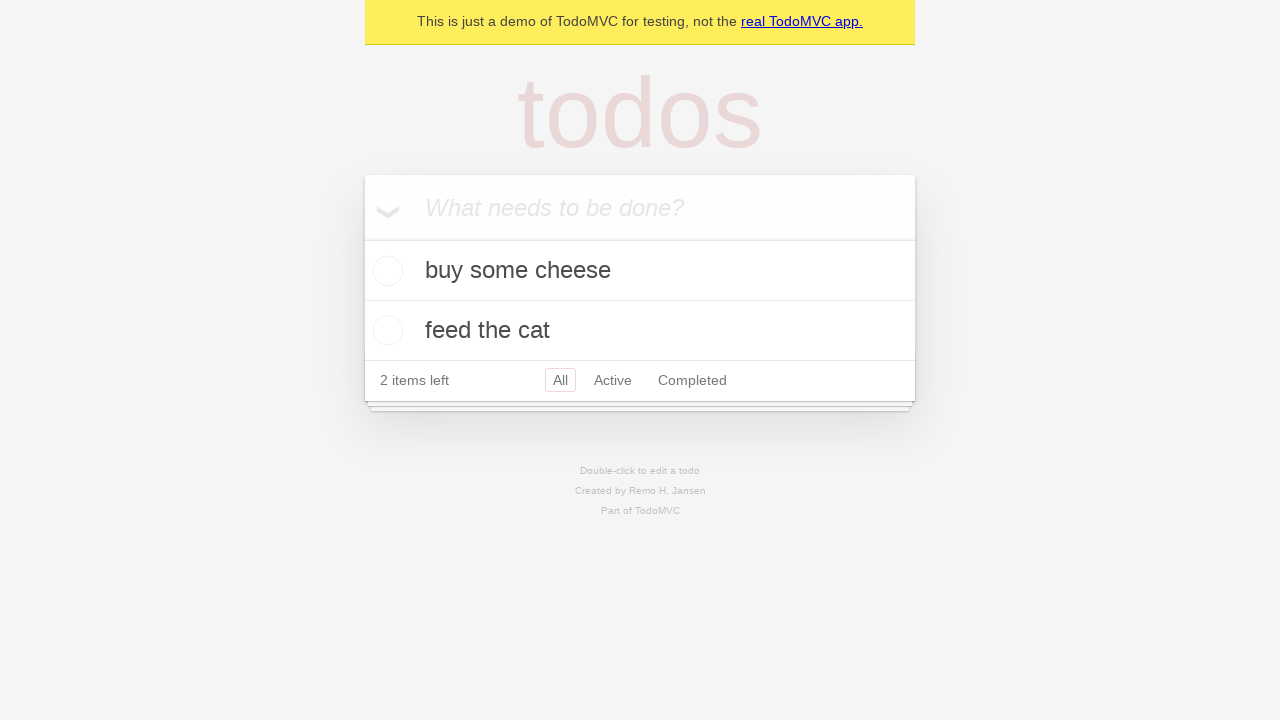

Filled todo input with 'book a doctors appointment' on internal:attr=[placeholder="What needs to be done?"i]
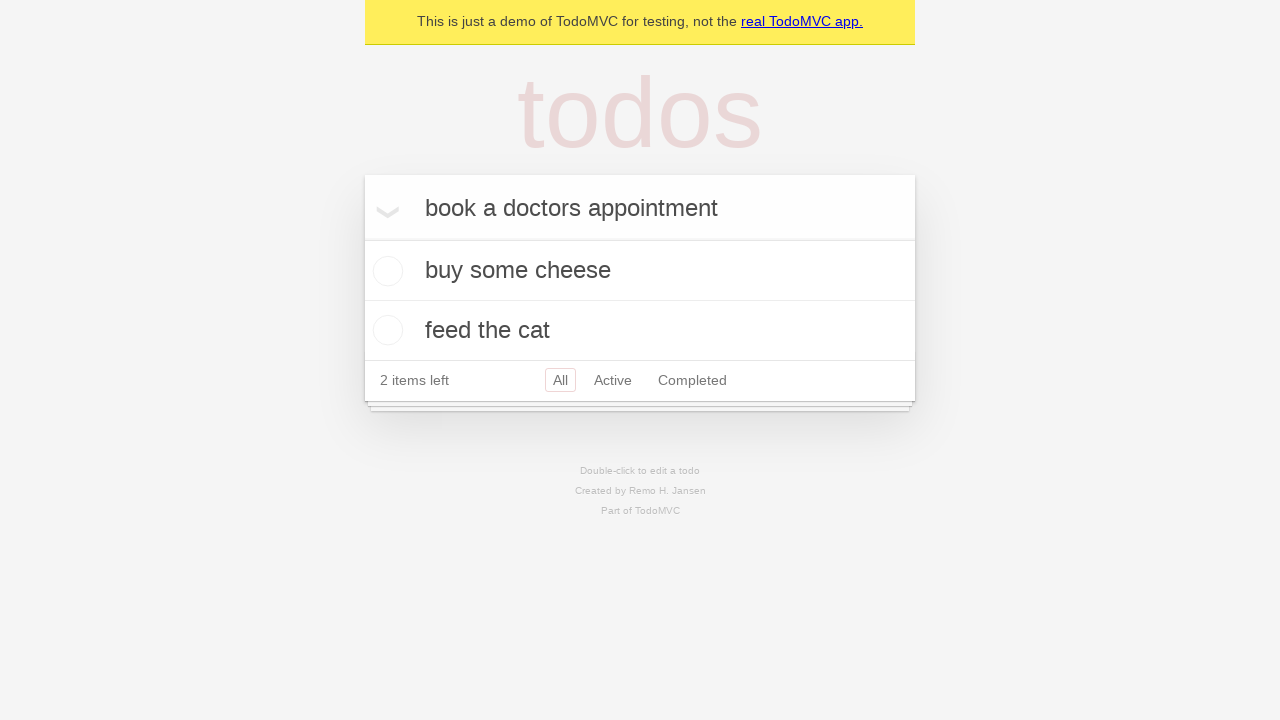

Pressed Enter to create todo 'book a doctors appointment' on internal:attr=[placeholder="What needs to be done?"i]
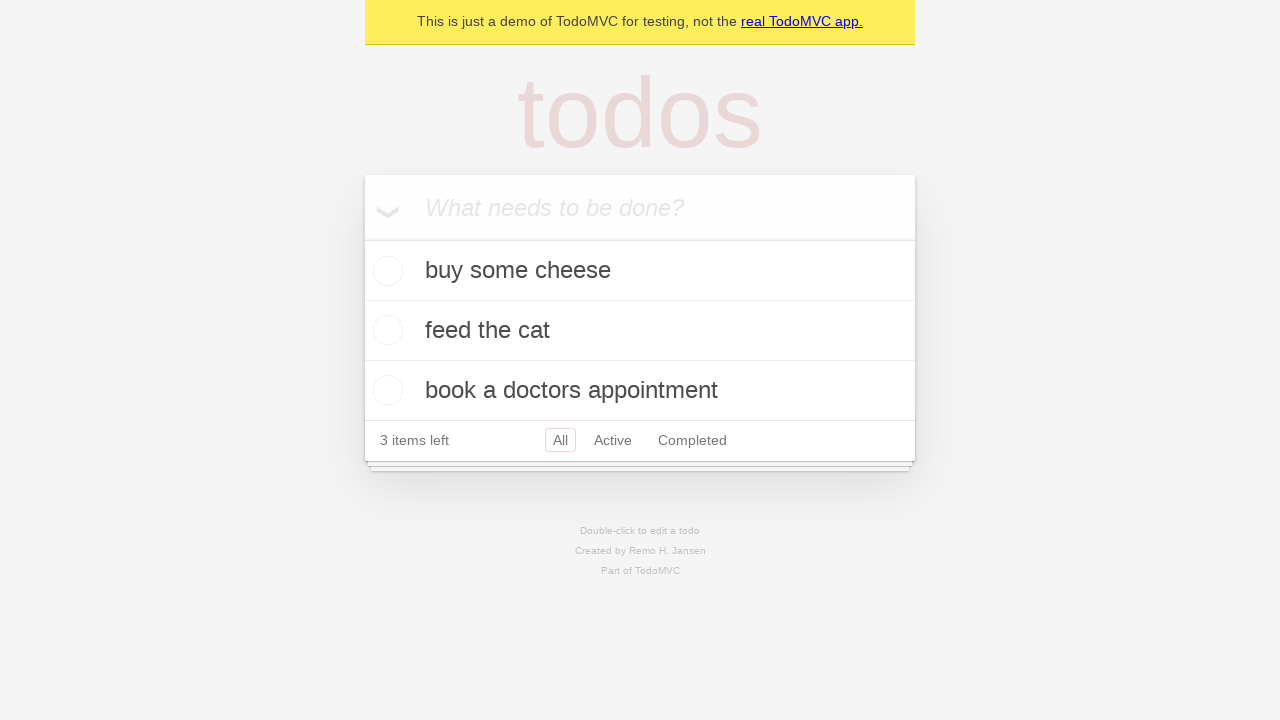

Waited for all 3 todos to be created
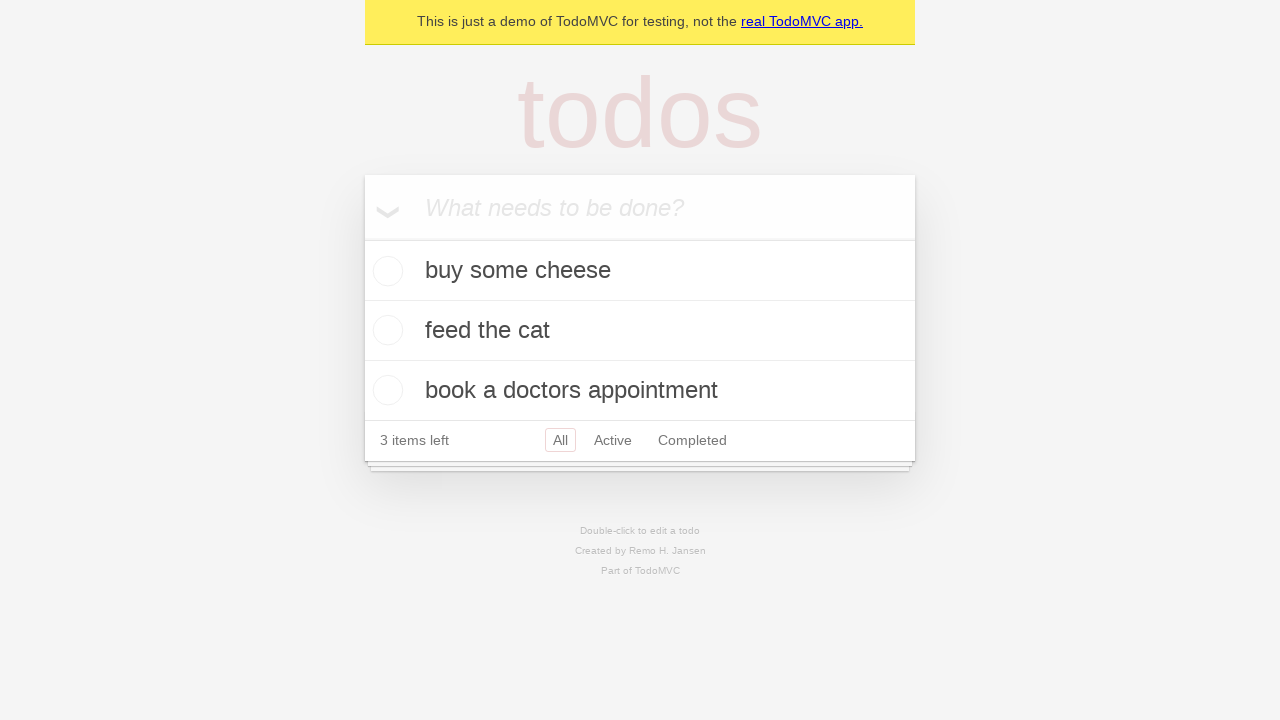

Clicked toggle all to mark all todos as complete at (362, 238) on internal:label="Mark all as complete"i
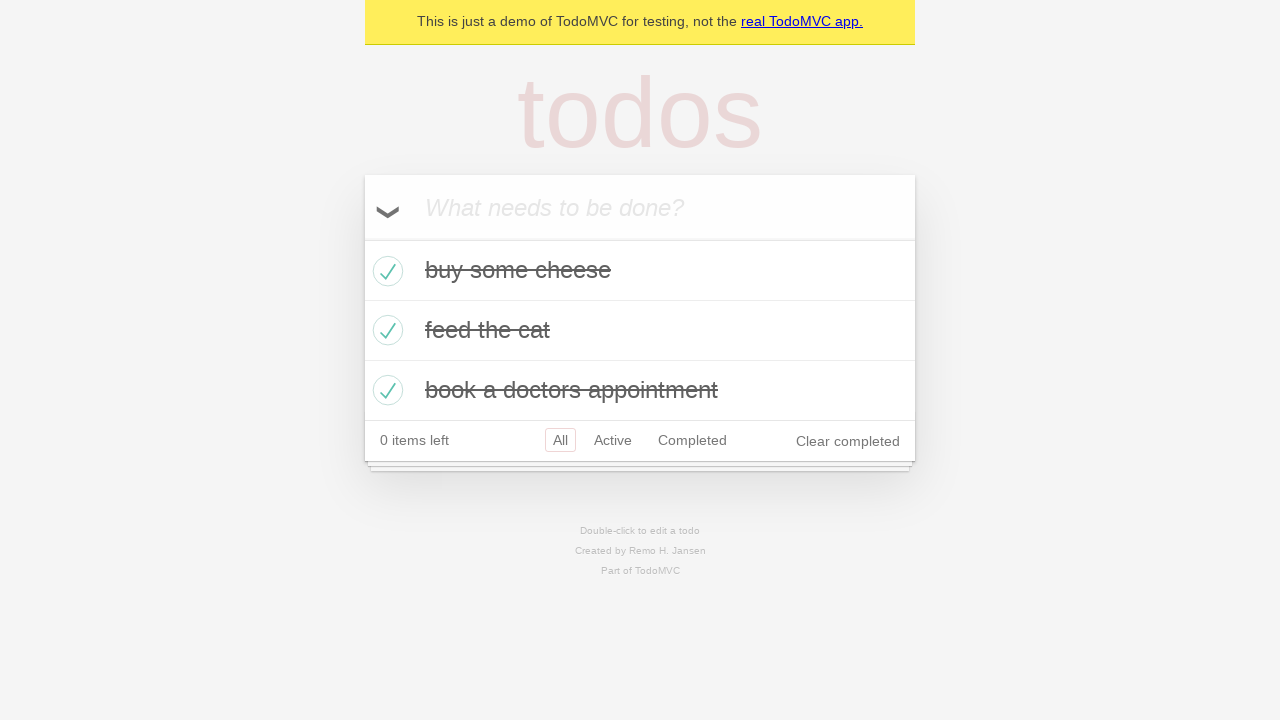

Clicked toggle all to uncheck and clear complete state of all todos at (362, 238) on internal:label="Mark all as complete"i
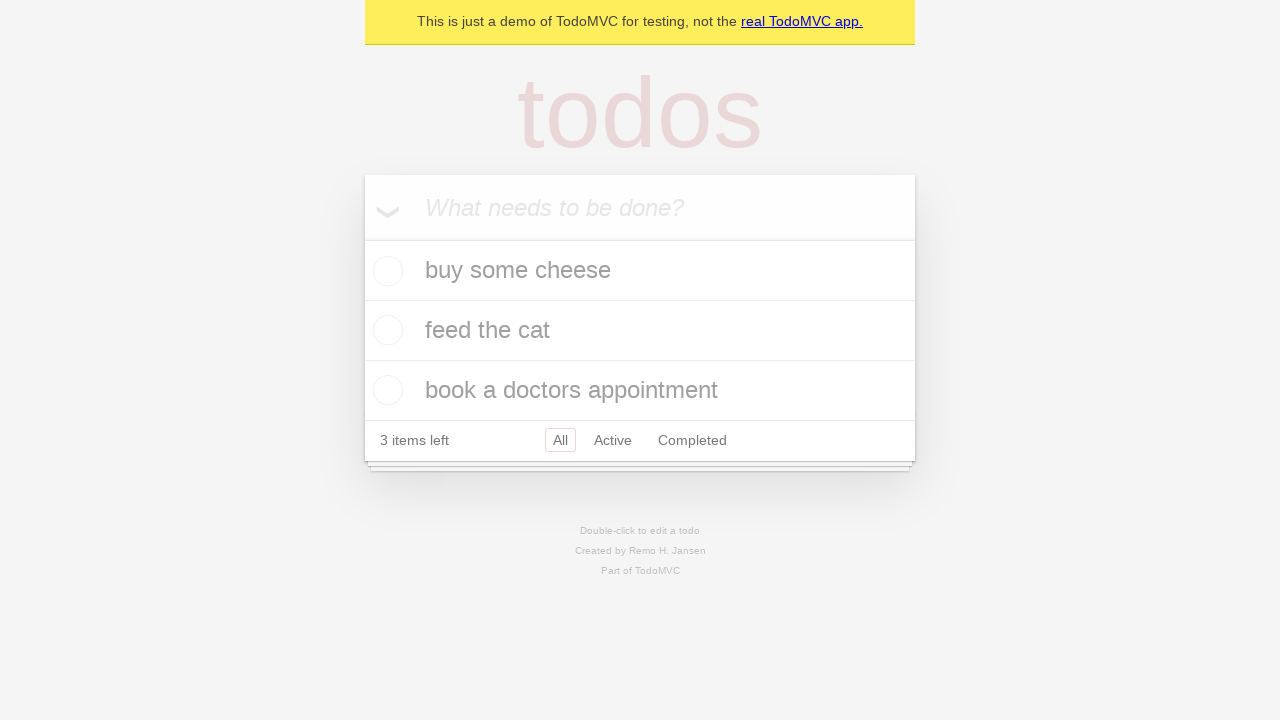

Waited 500ms for UI to settle after unchecking all todos
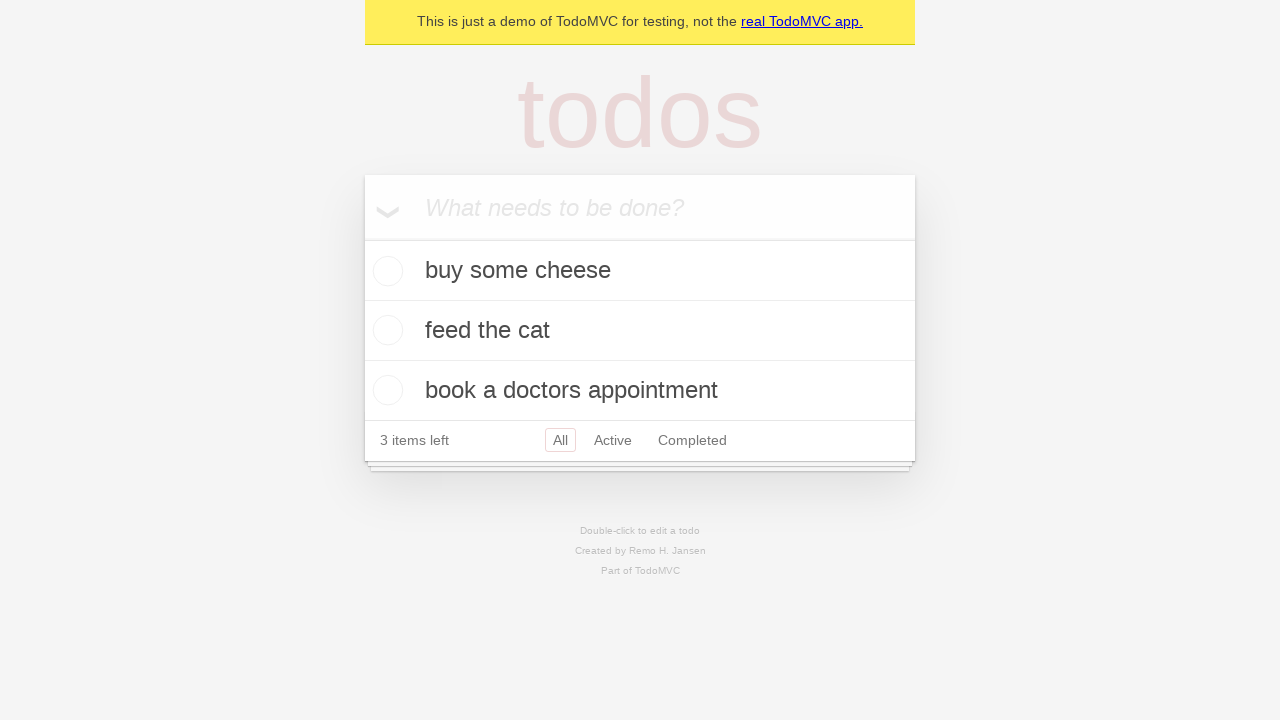

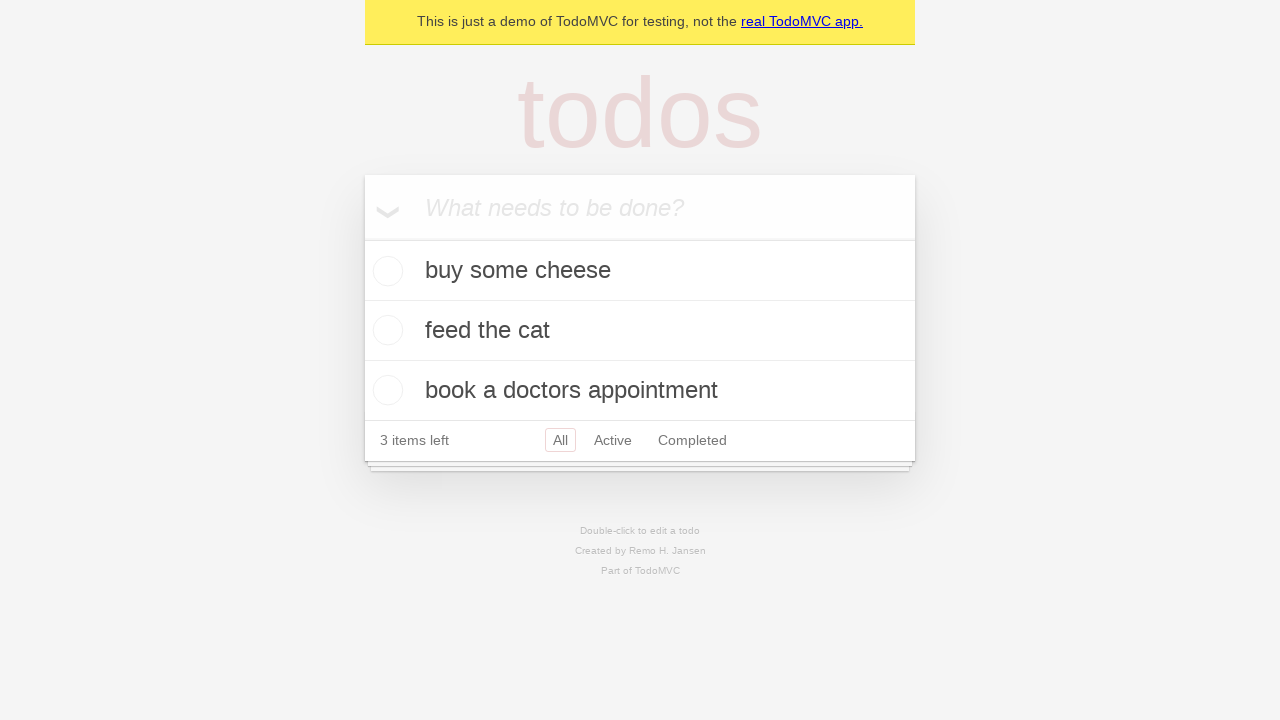